Tests filling out a registration form with first name, last name, and email fields, then submits and verifies successful registration message.

Starting URL: http://suninjuly.github.io/registration1.html

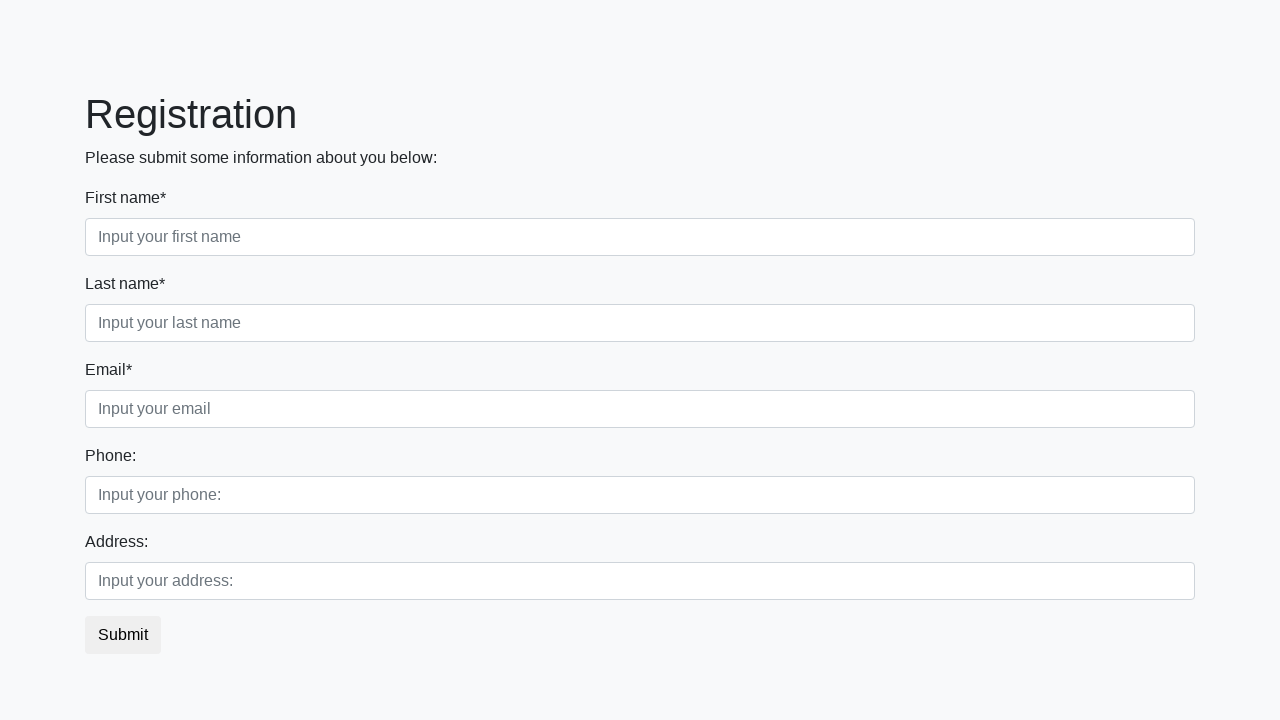

Filled first name field with 'Ivan' on .form-control.first[required]
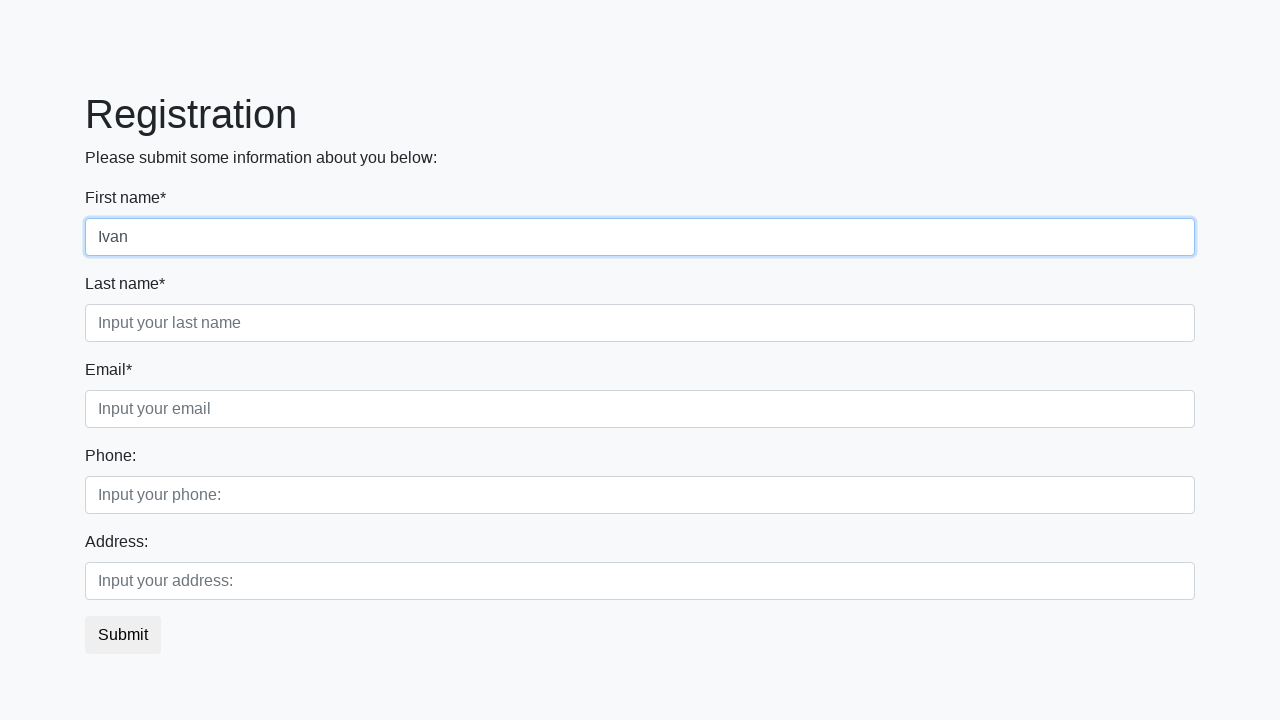

Filled last name field with 'Semenov' on .form-control.second[required]
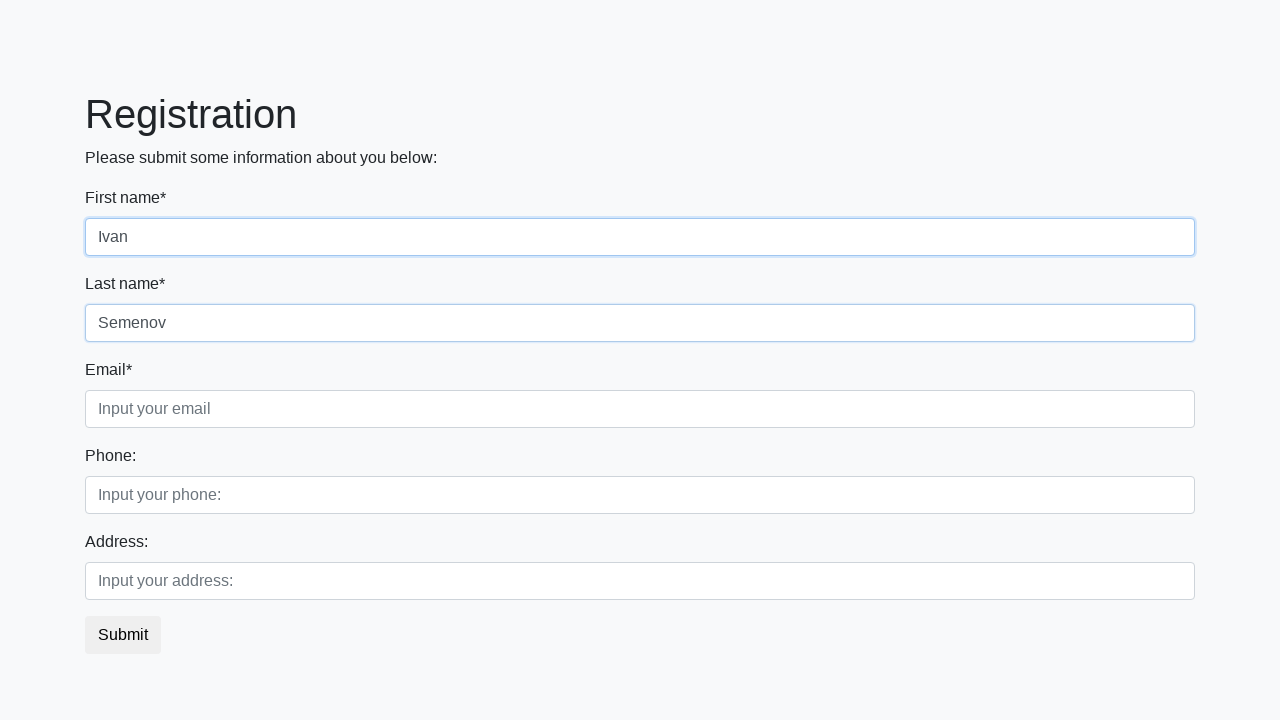

Filled email field with 'username@site.domain' on .form-control.third[required]
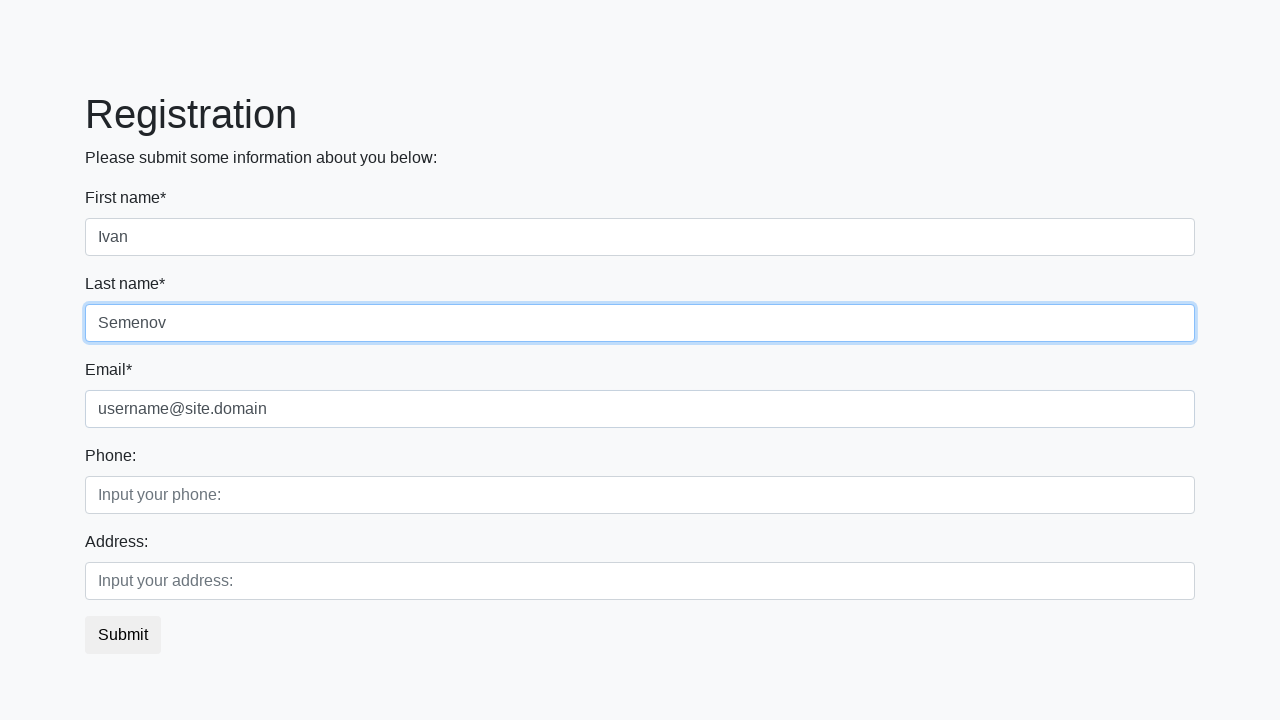

Clicked submit button to register at (123, 635) on button.btn
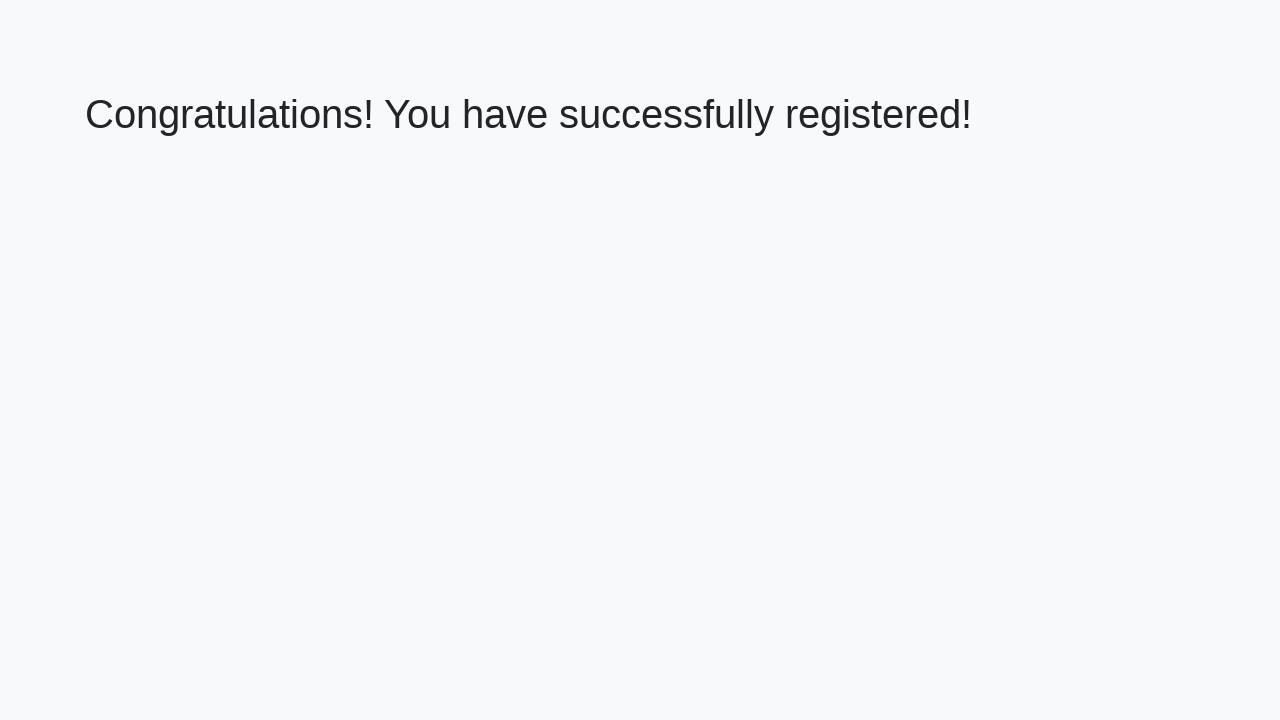

Success message heading loaded, registration completed
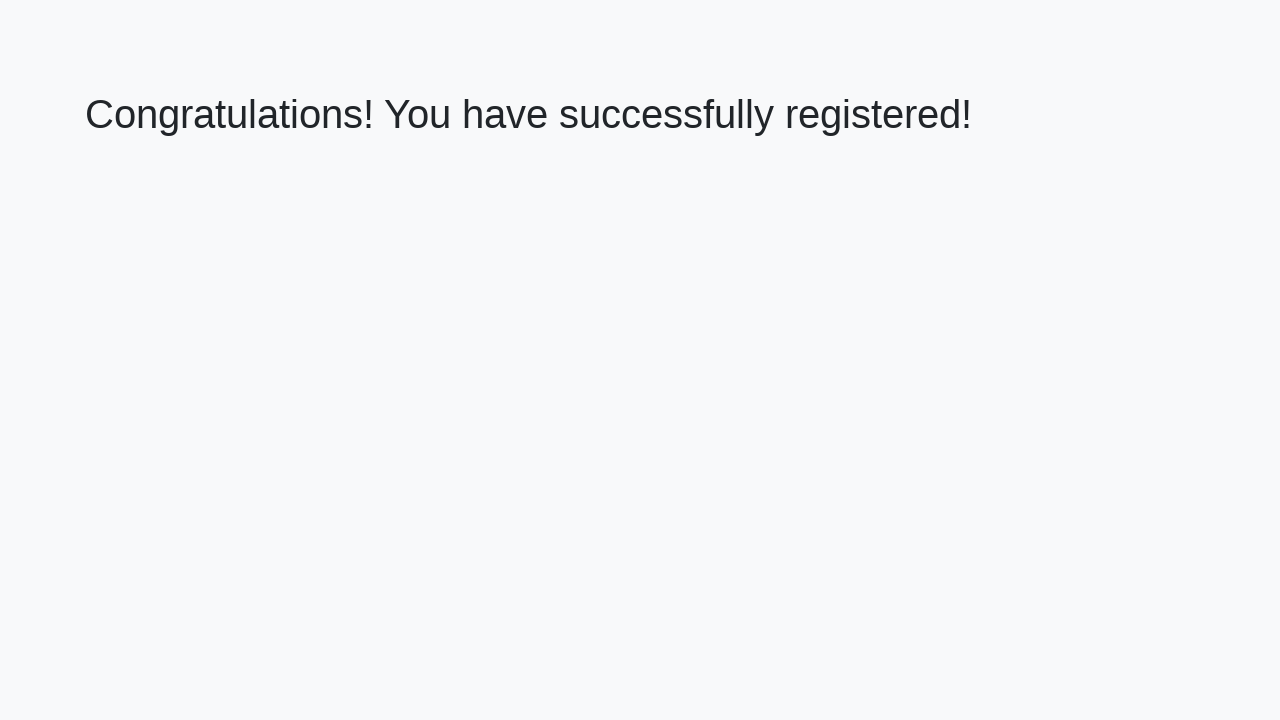

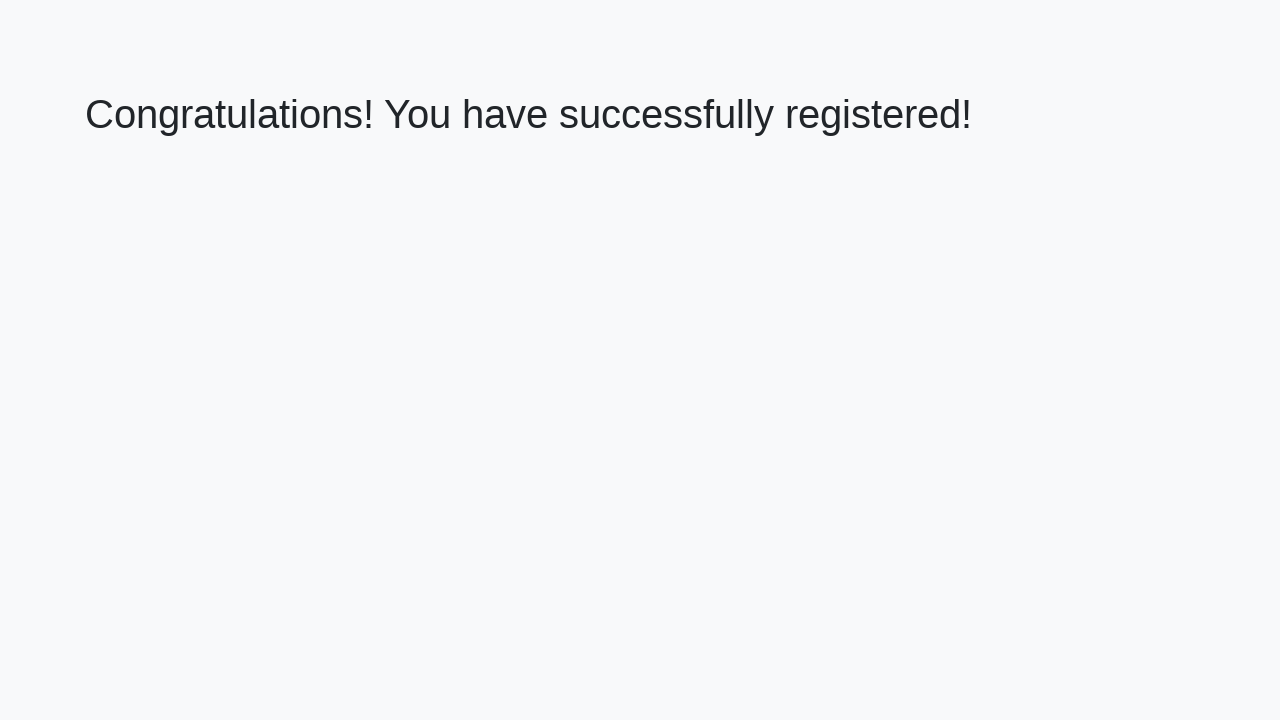